Tests geolocation functionality on OpenStreetMap by clicking the "Show My Location" button to verify the map can display the user's location

Starting URL: https://www.openstreetmap.org/

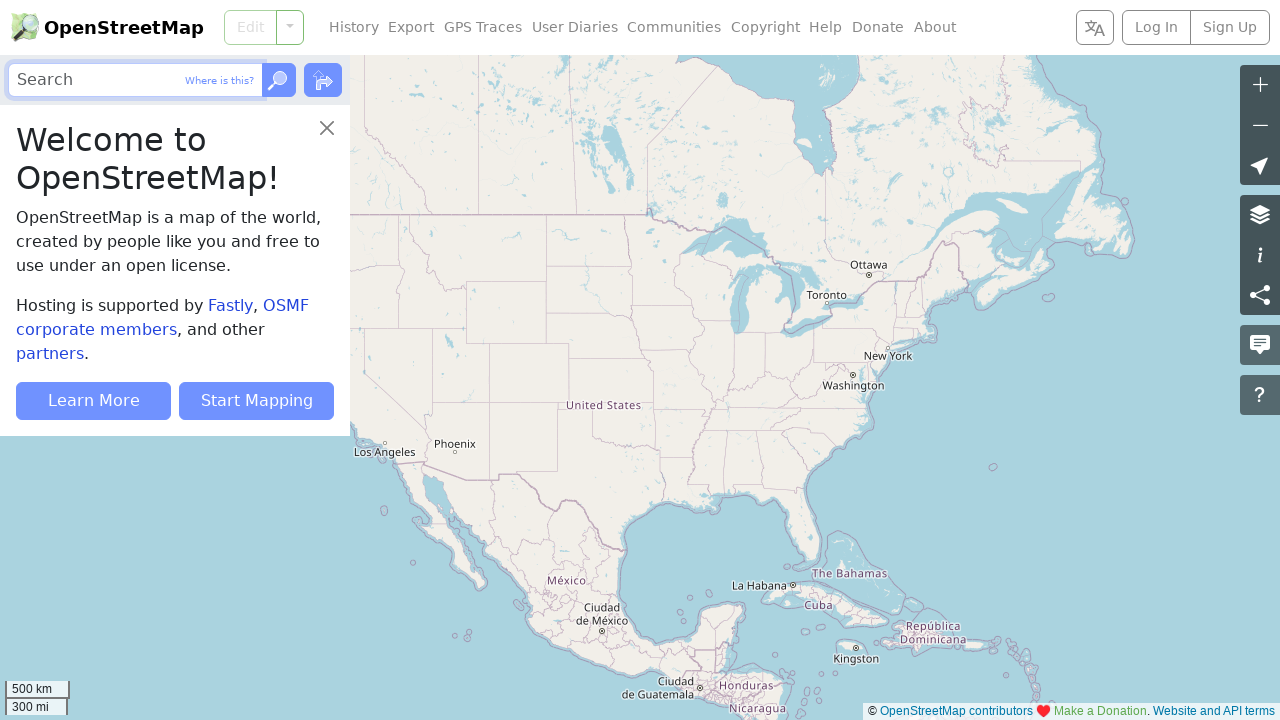

Granted geolocation permissions to the browser context
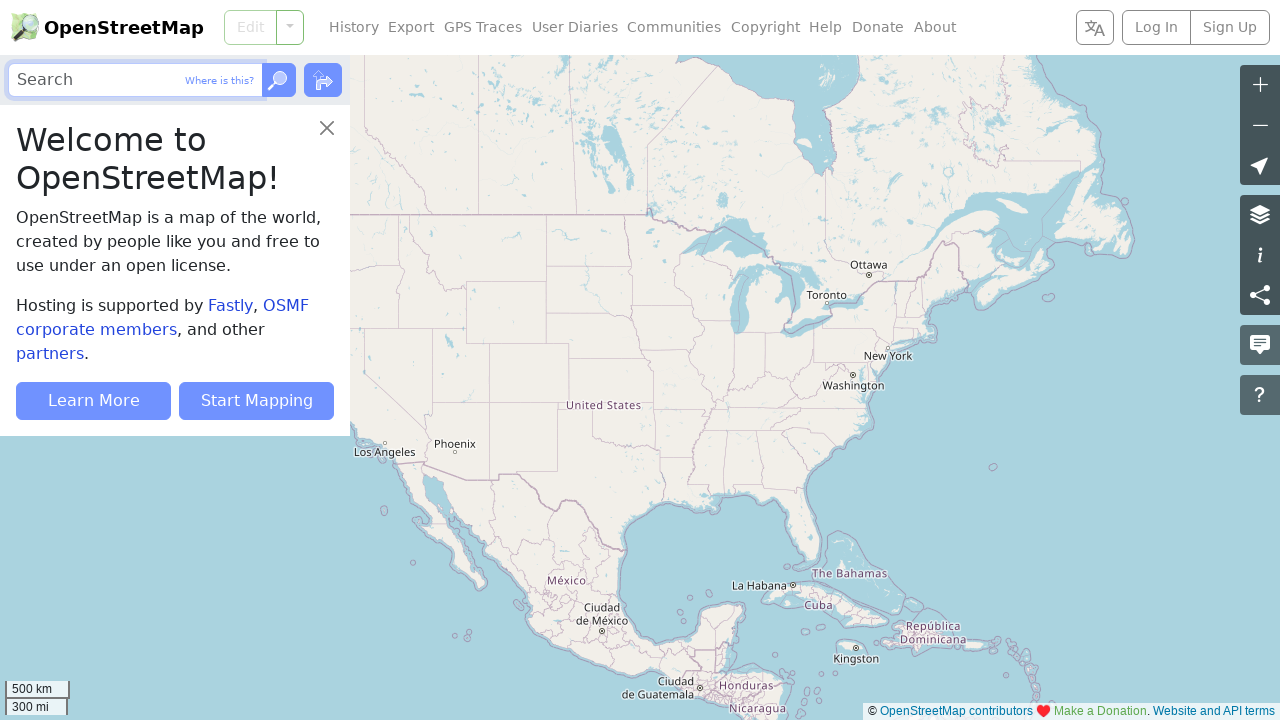

Set geolocation coordinates to latitude 40.7128, longitude 74.0060 (New York City)
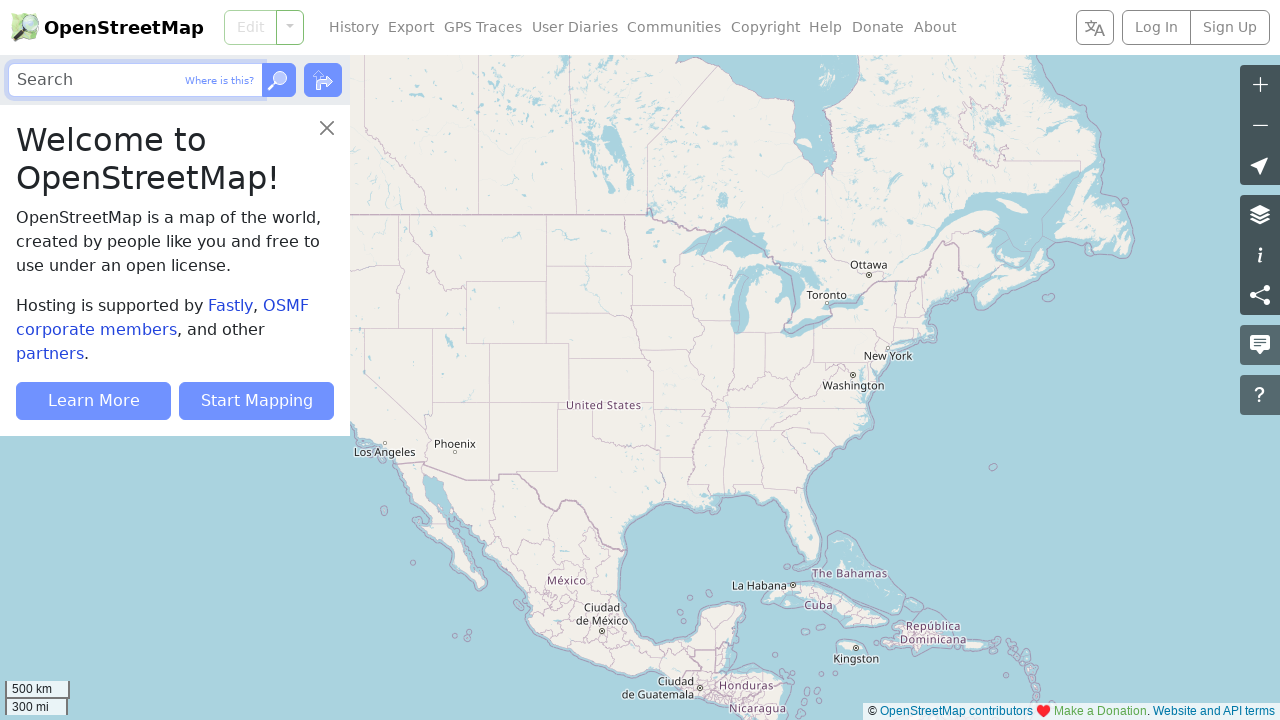

Clicked the 'Show My Location' button on OpenStreetMap at (1260, 165) on [aria-label="Show My Location"]
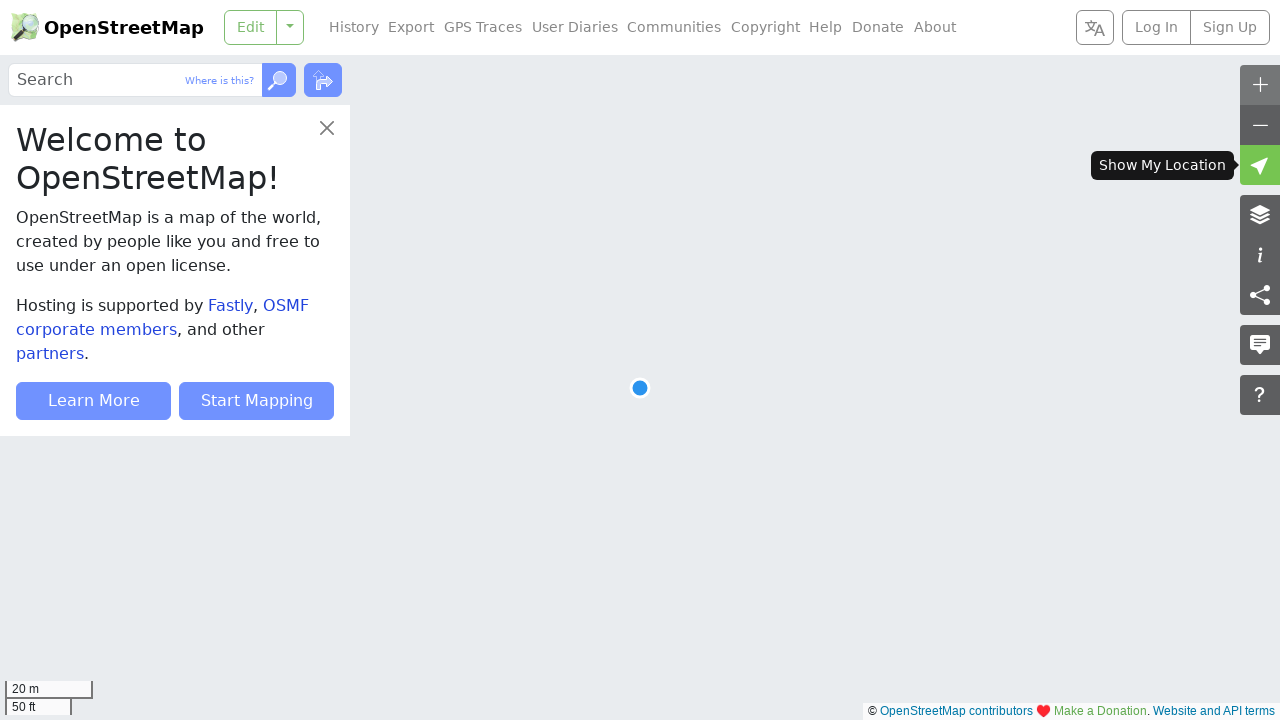

Waited 2 seconds for the map to display the user's location
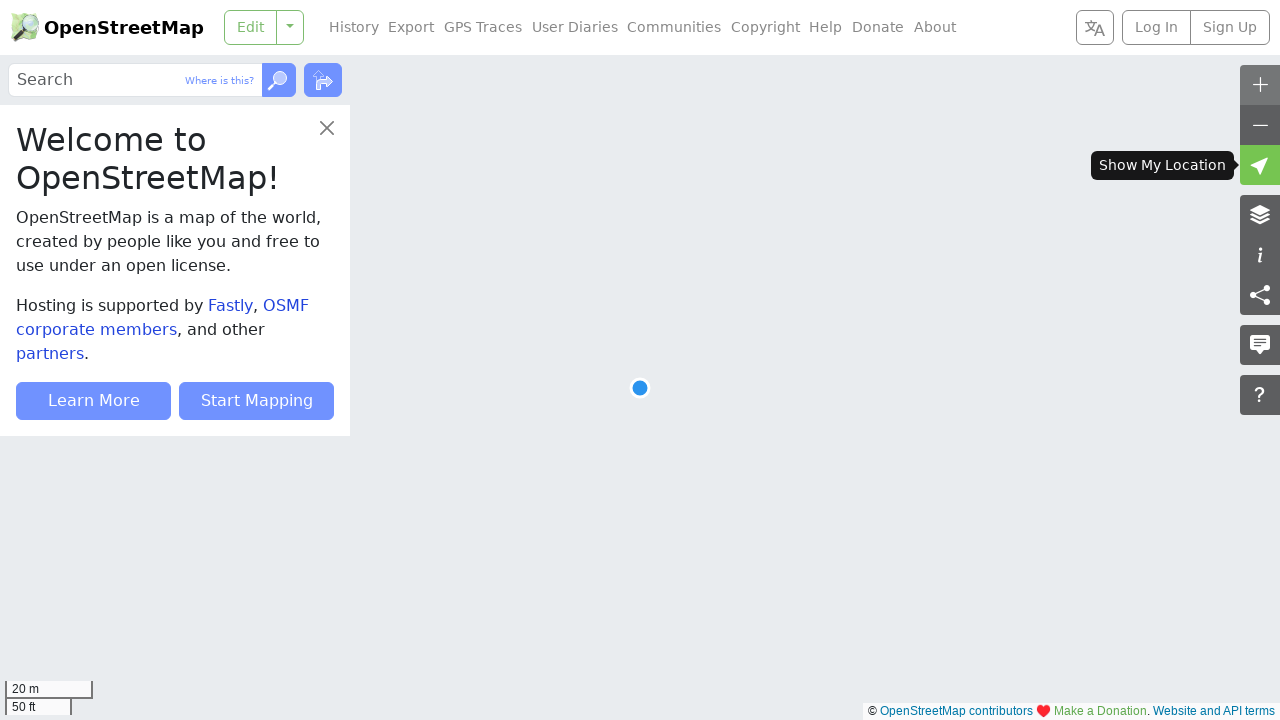

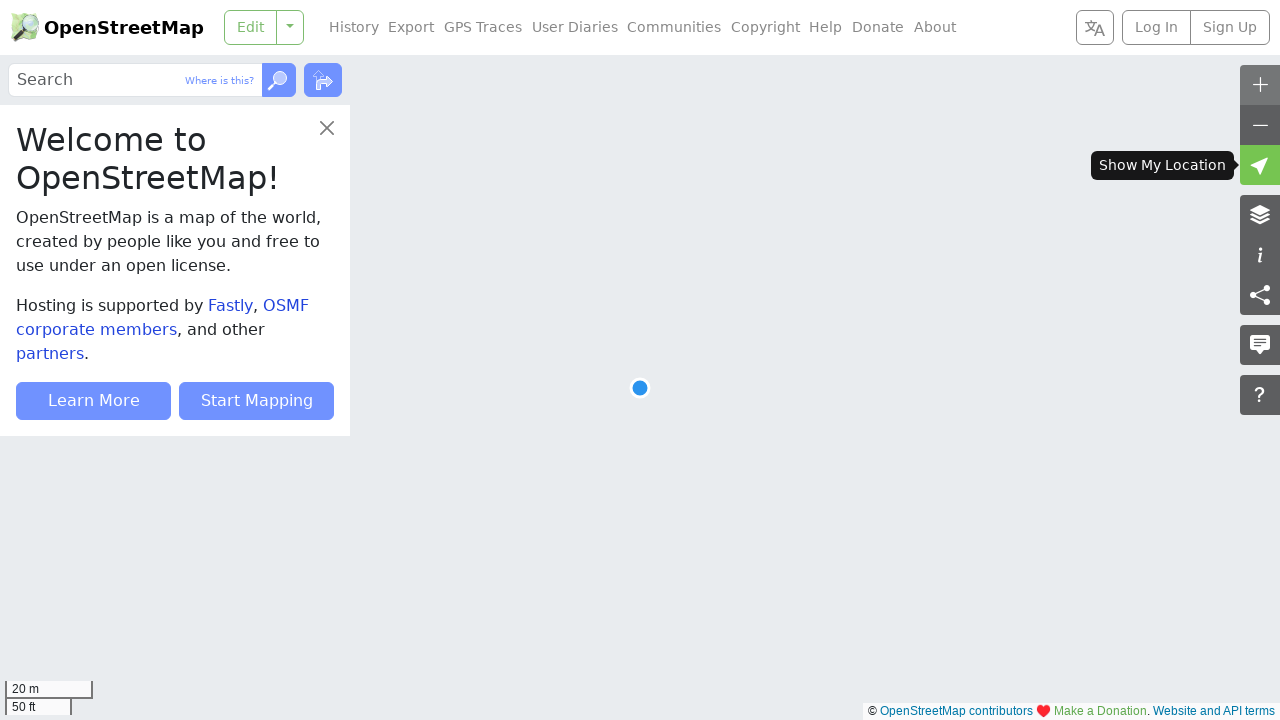